Tests drag and drop functionality within an iframe by dragging an element from source to target position

Starting URL: https://jqueryui.com/droppable/

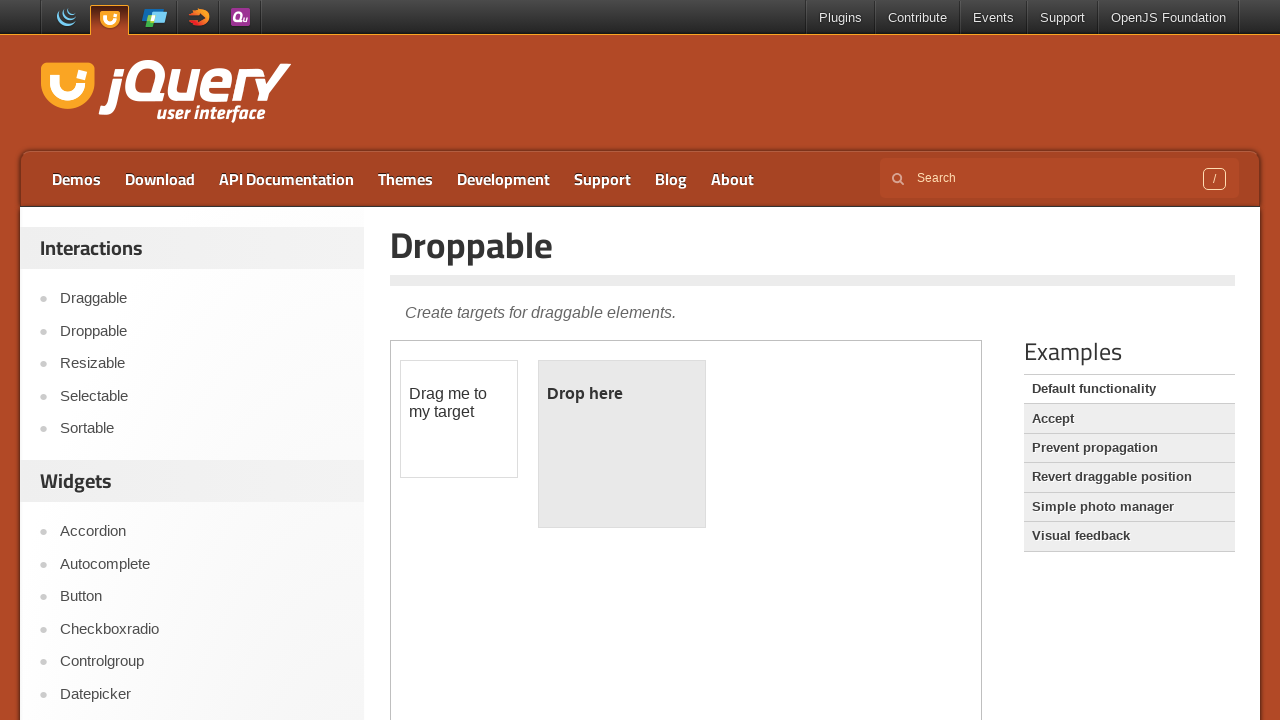

Located the demo iframe containing draggable elements
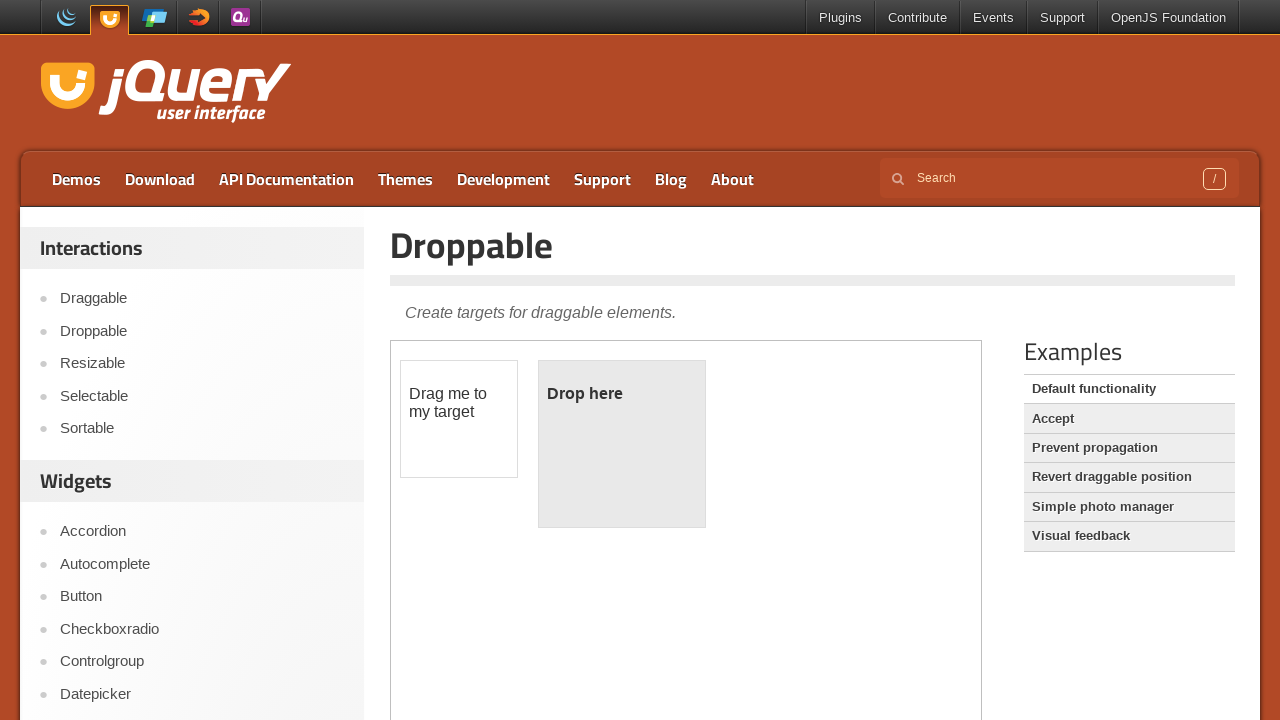

Located the draggable source element with ID 'draggable'
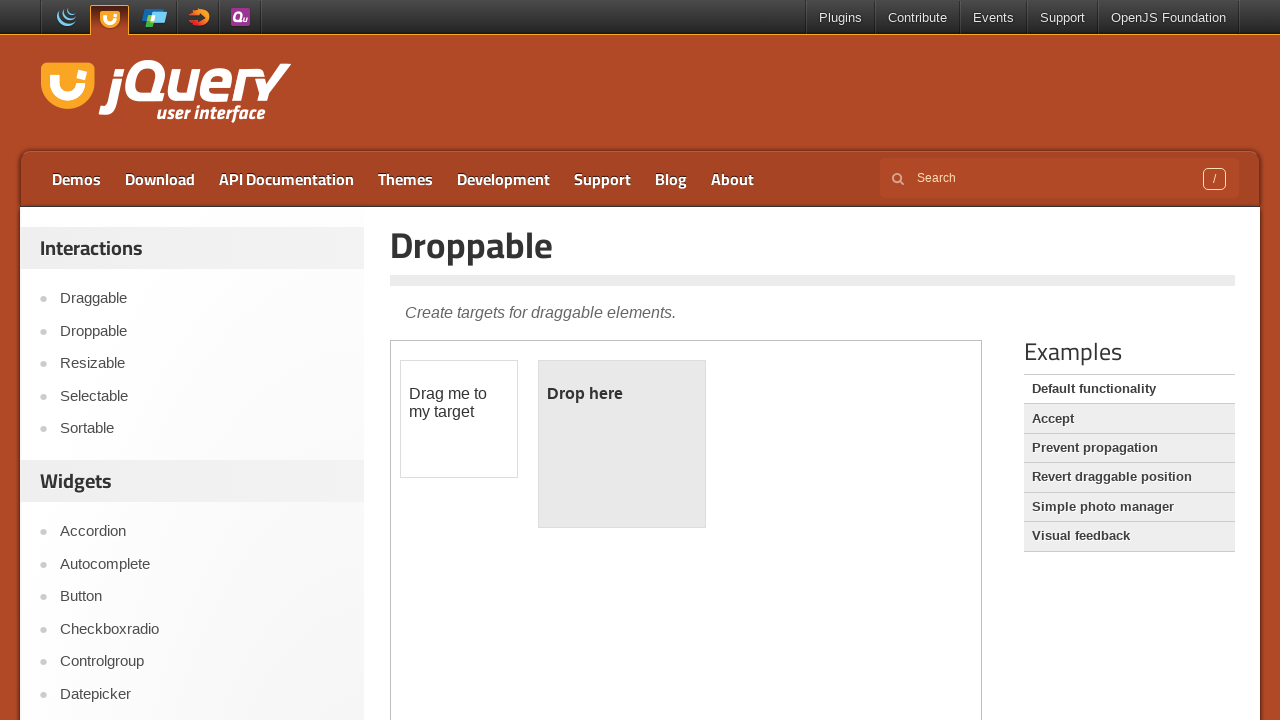

Located the droppable target element with ID 'droppable'
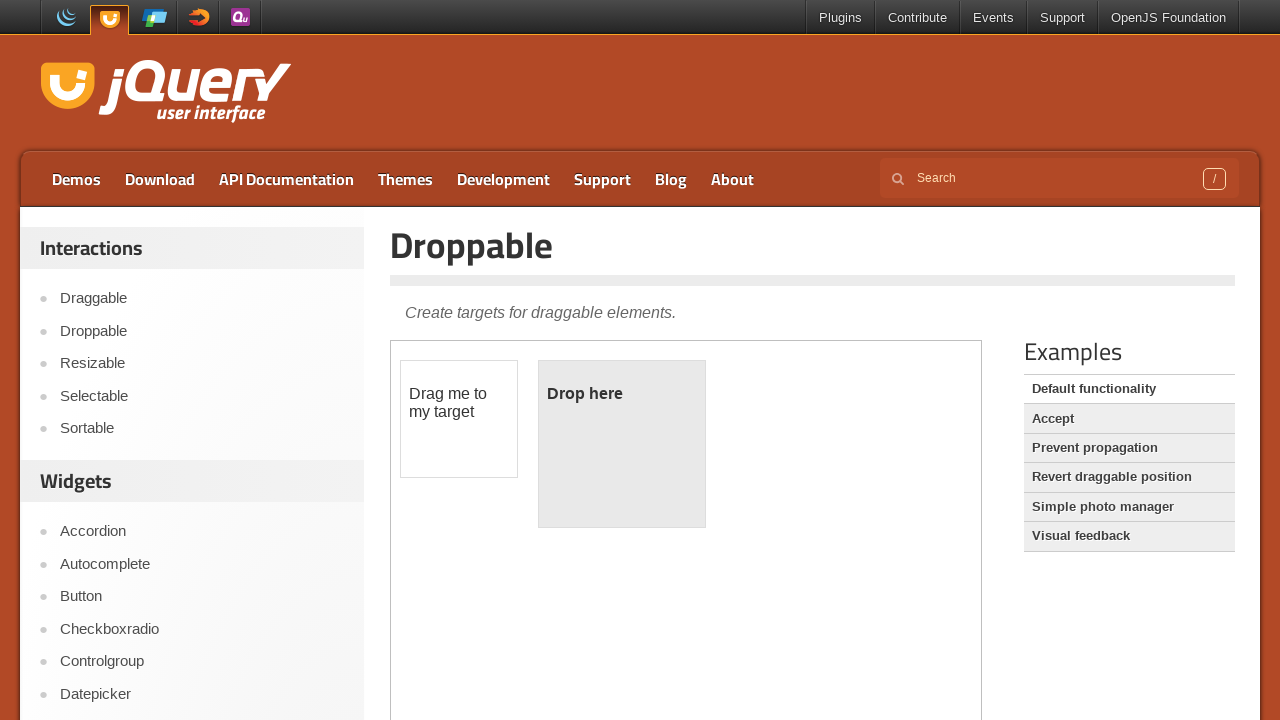

Dragged element from source to target position within iframe at (622, 444)
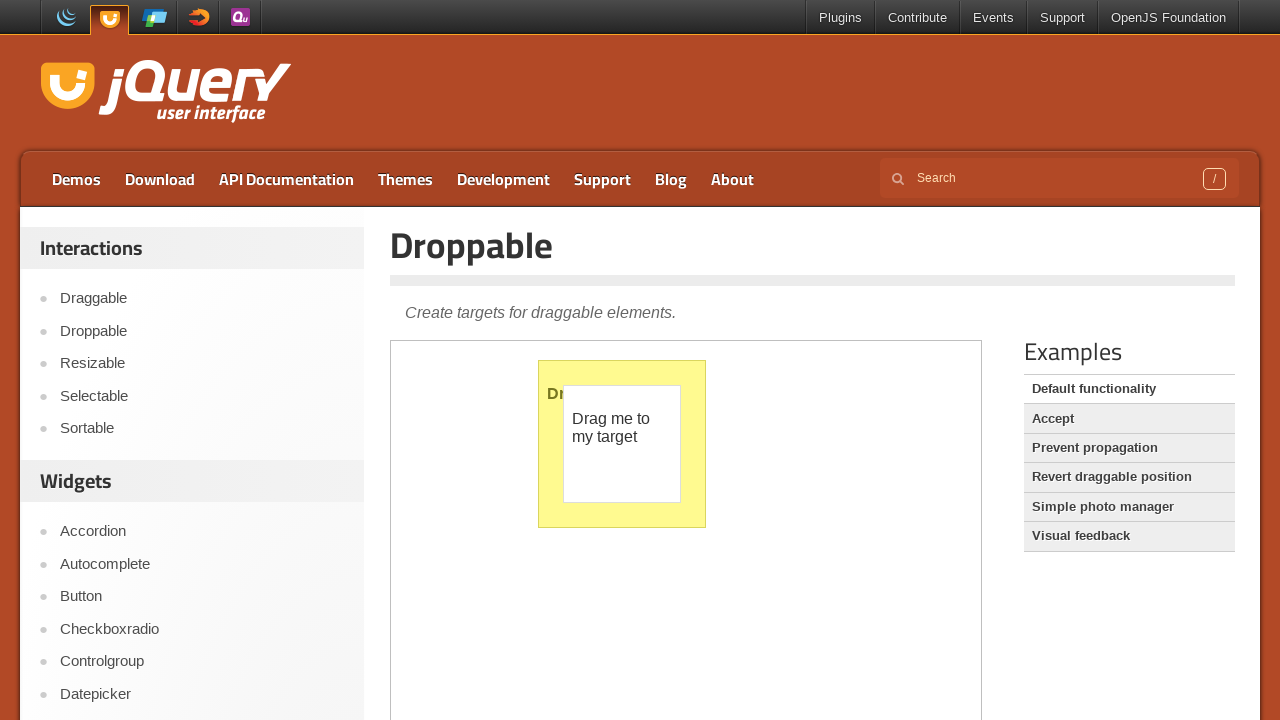

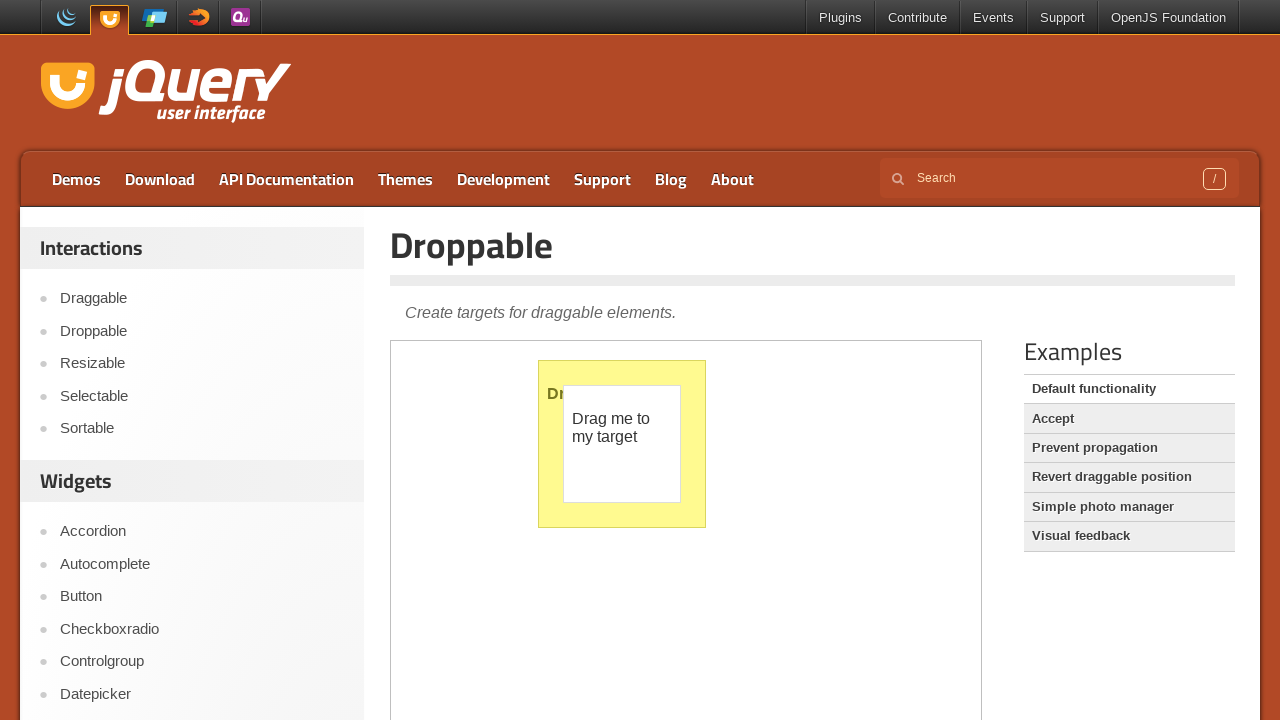